Tests opting out of A/B tests by adding an opt-out cookie after visiting the page, then refreshing to verify the page changes to show "No A/B Test"

Starting URL: http://the-internet.herokuapp.com/abtest

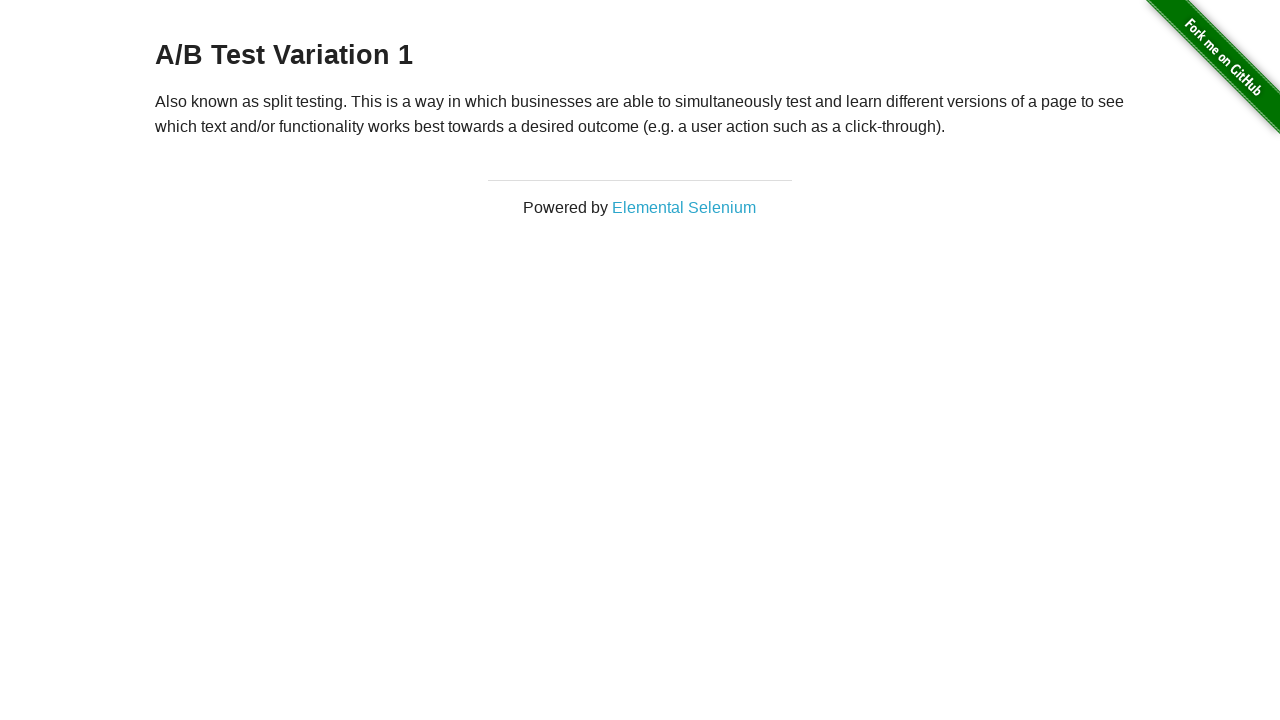

Located h3 heading element
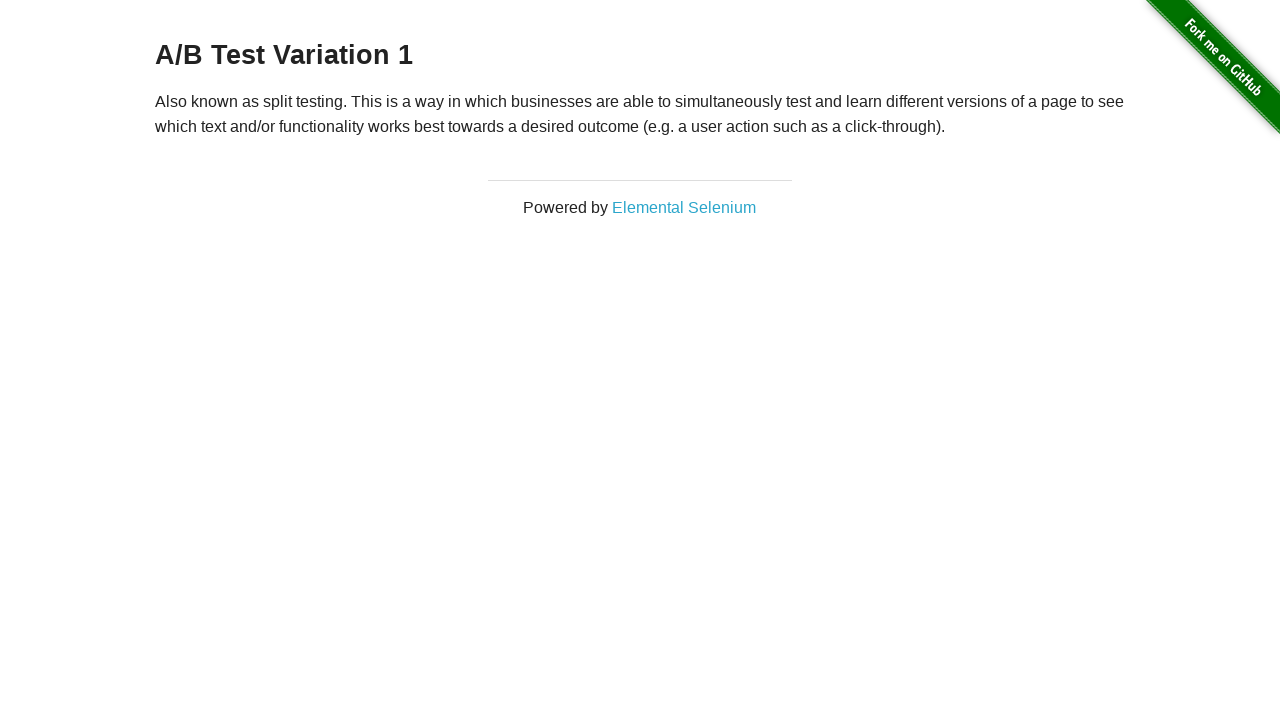

Retrieved heading text content
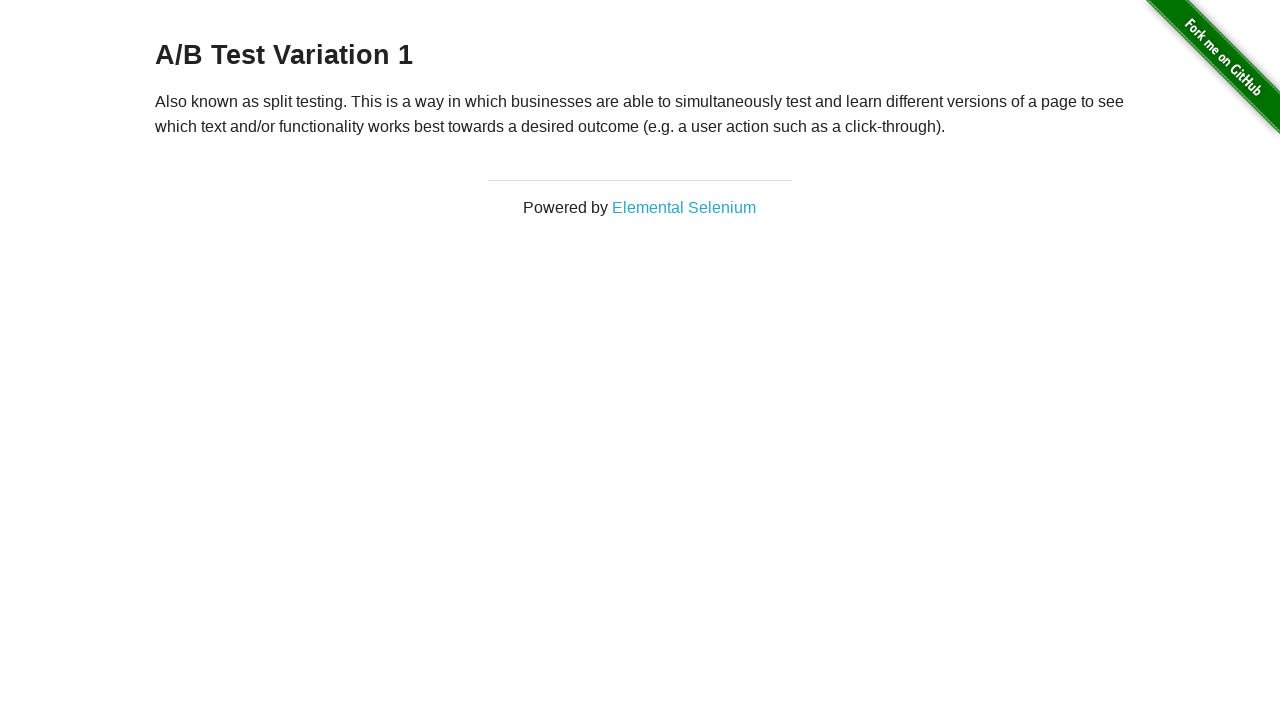

Verified heading starts with 'A/B Test'
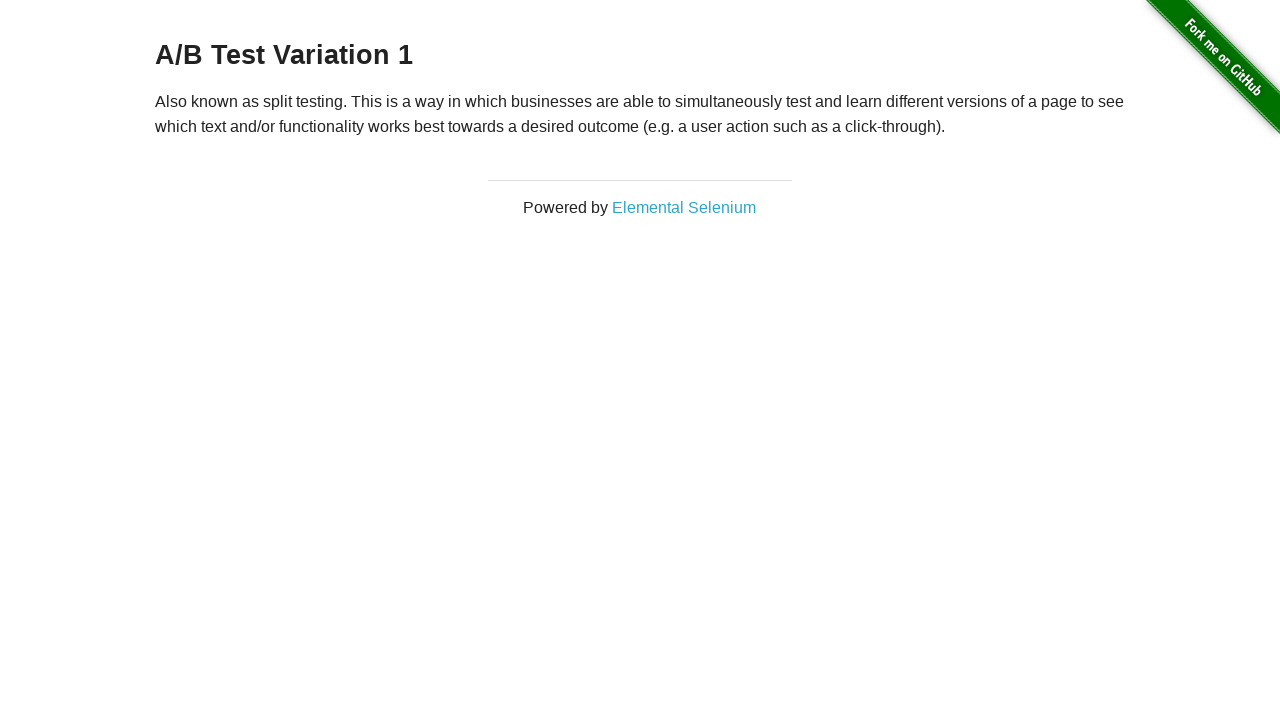

Added optimizelyOptOut cookie to context
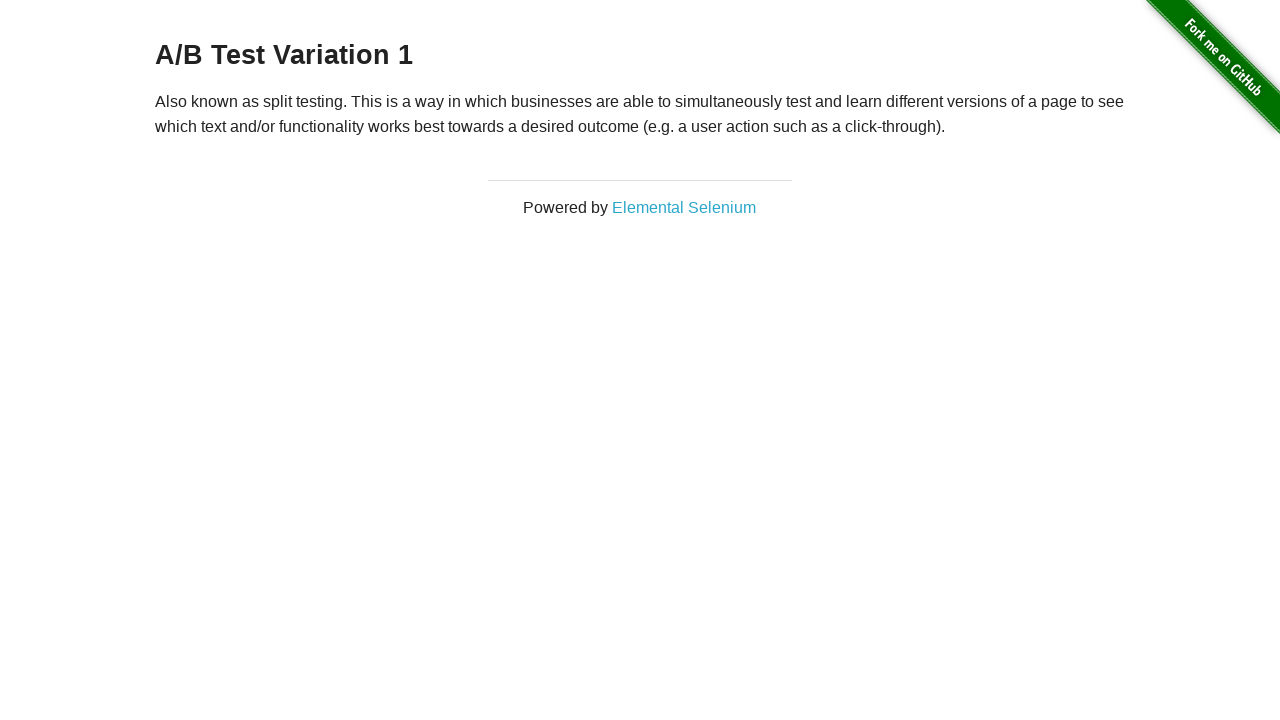

Reloaded page after adding opt-out cookie
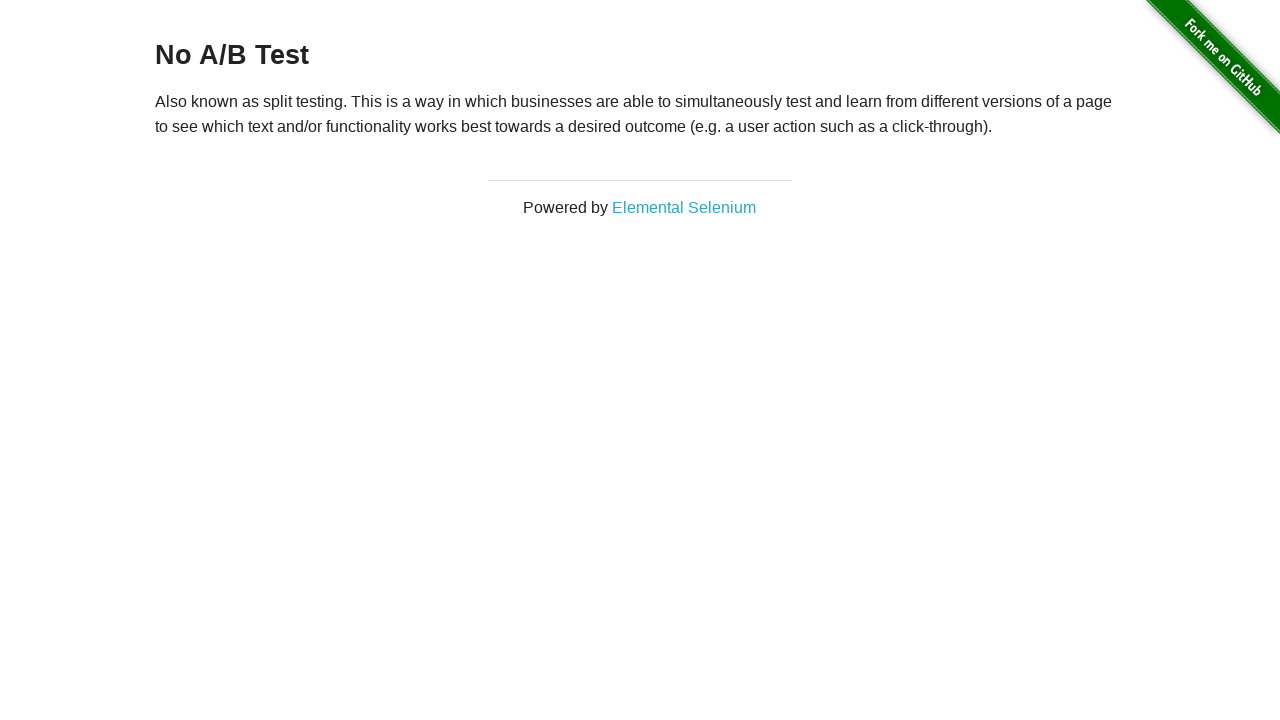

Retrieved heading text content after page reload
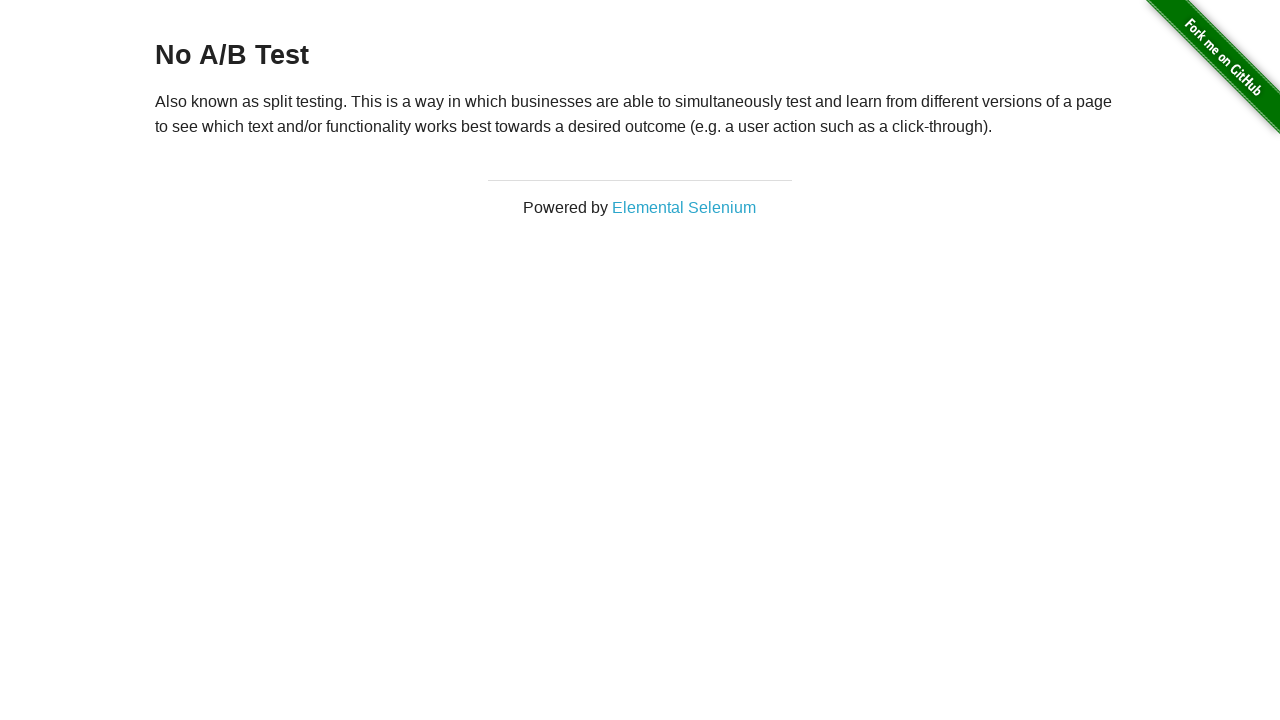

Verified heading now displays 'No A/B Test' - opt-out successful
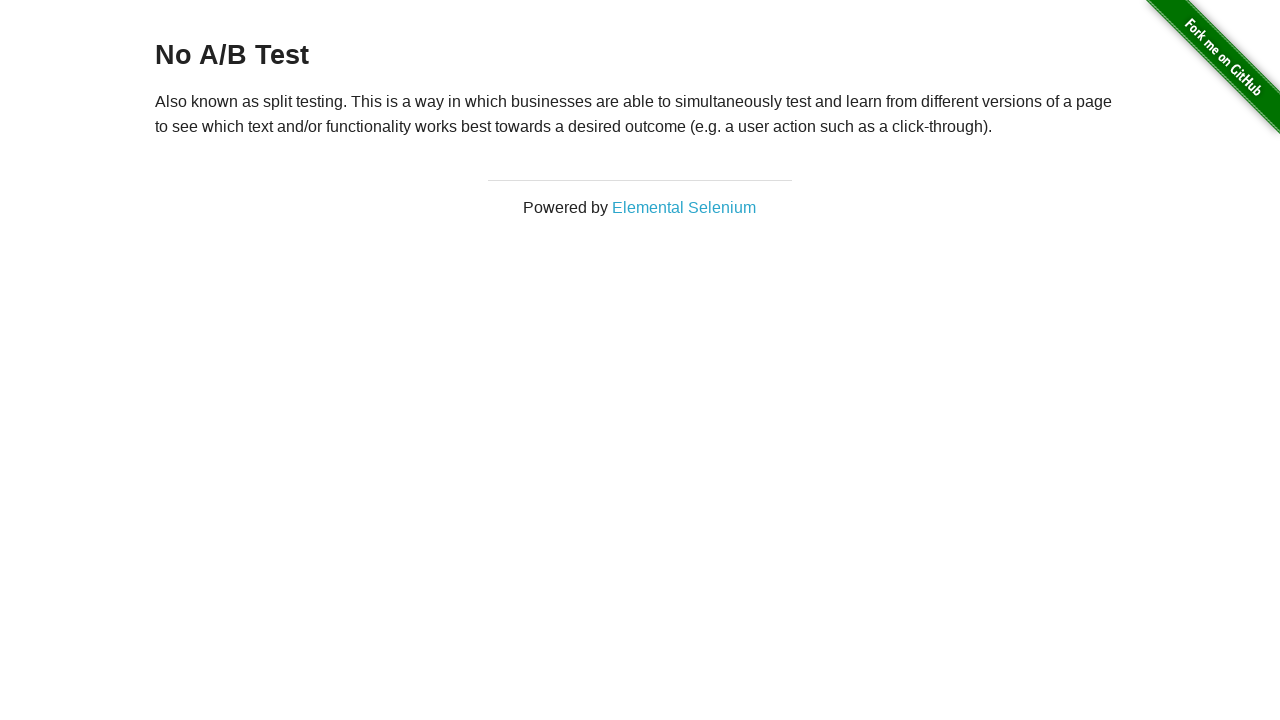

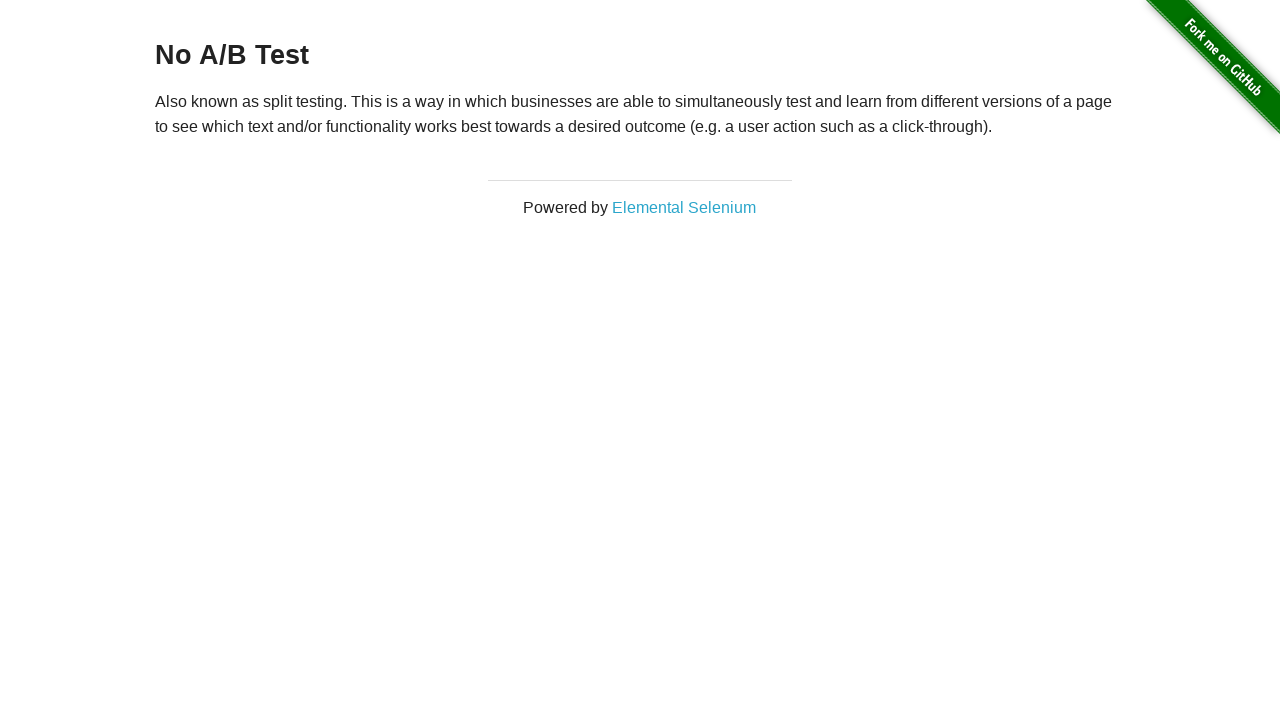